Tests handling of nested iframes by navigating through multiple frame levels and entering text into an input field within the innermost frame

Starting URL: http://demo.automationtesting.in/Frames.html

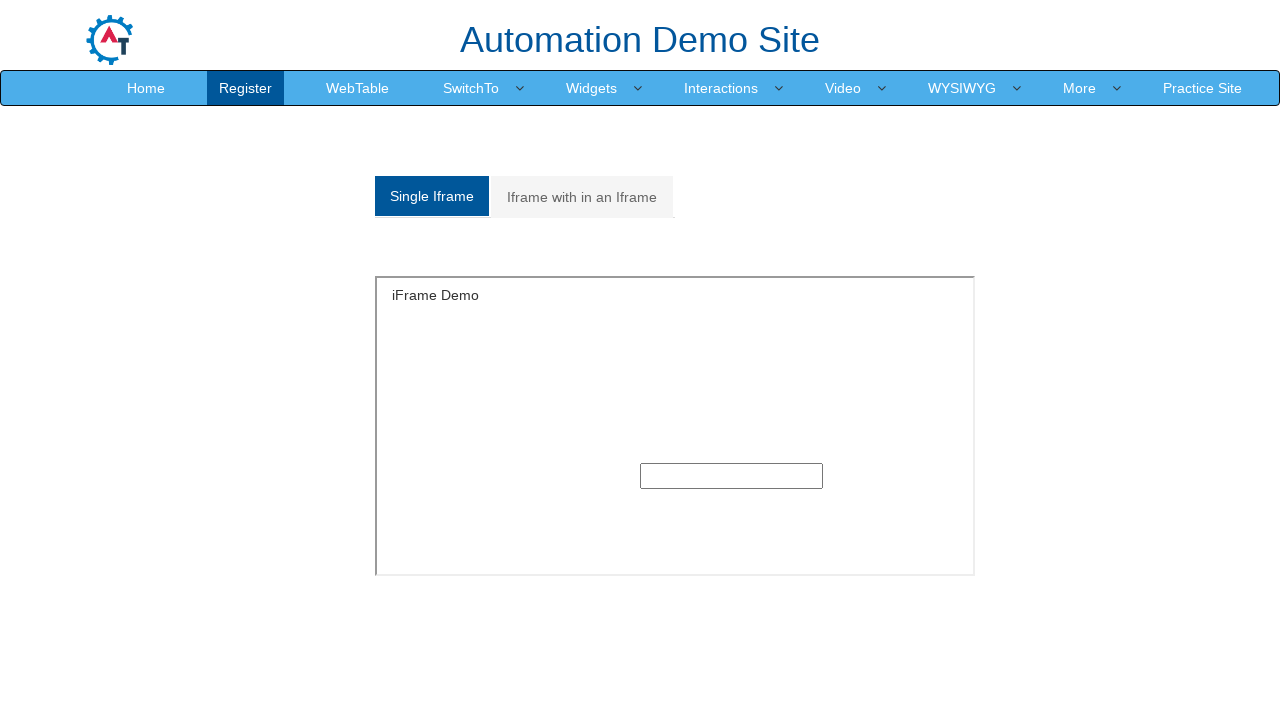

Clicked on the multiple frames tab/link at (582, 197) on (//a[@class='analystic'])[2]
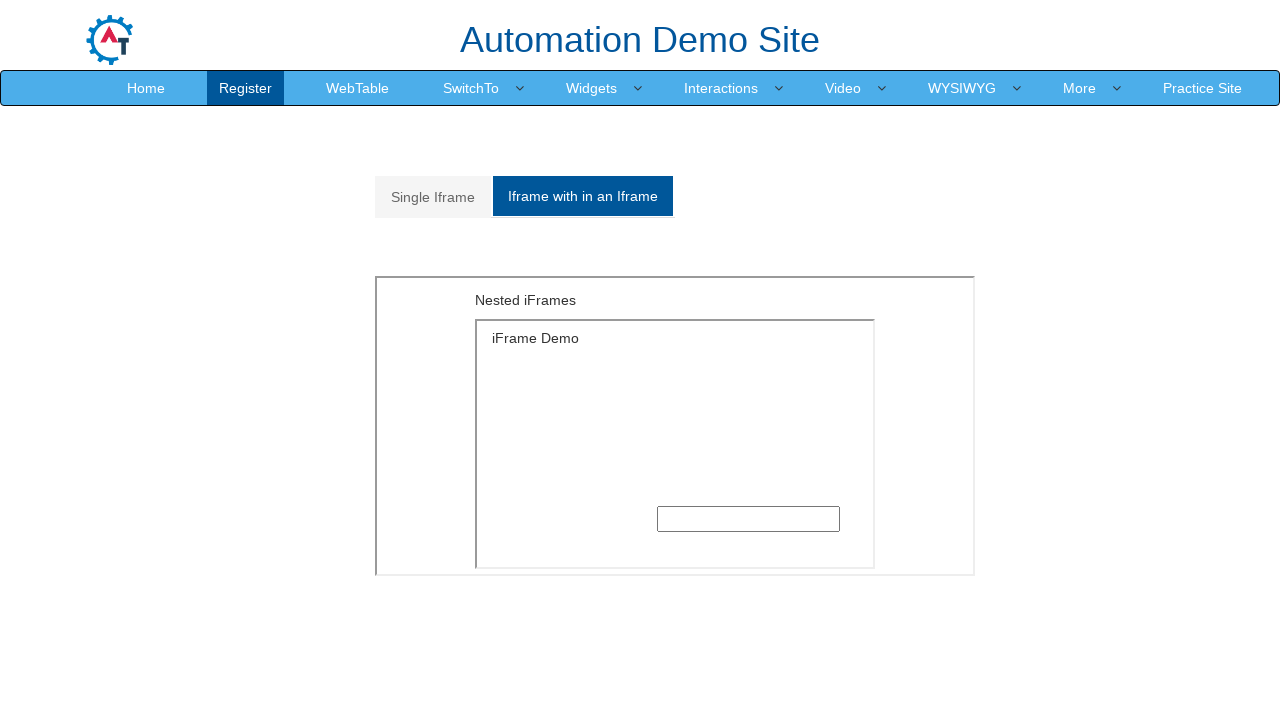

Located the first iframe (MultipleFrames.html)
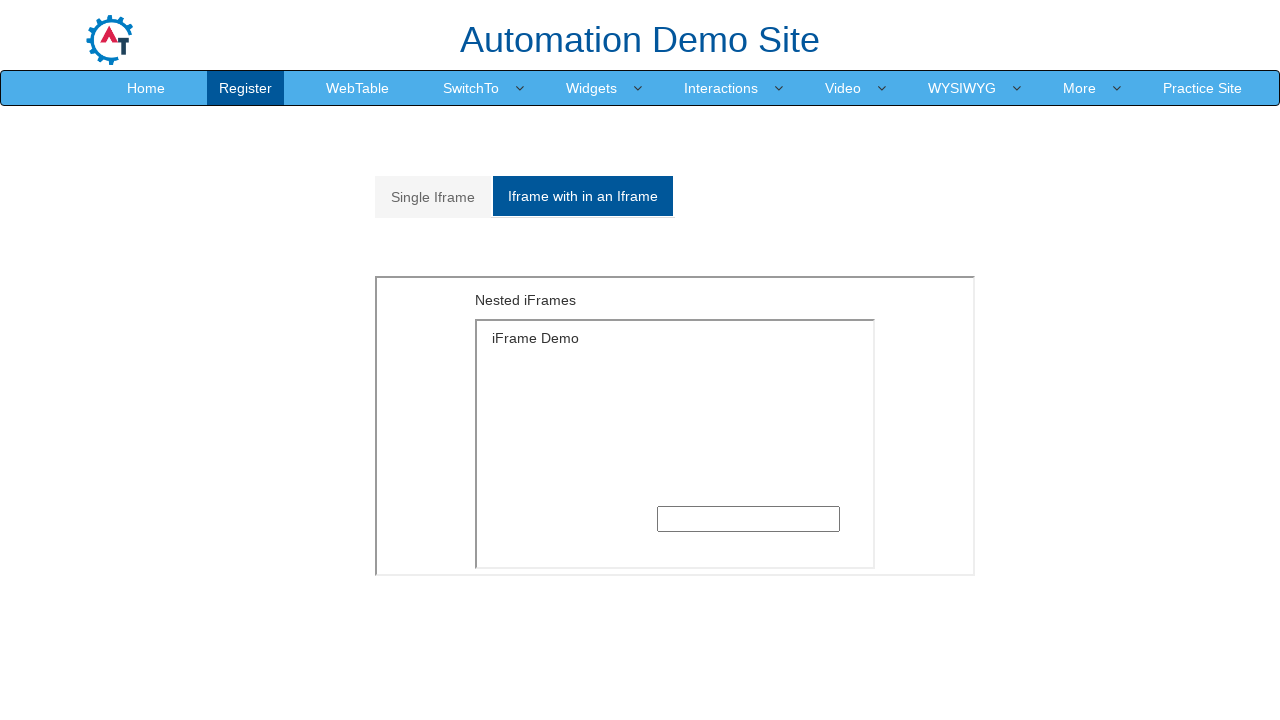

Located the nested second iframe (SingleFrame.html) within the first frame
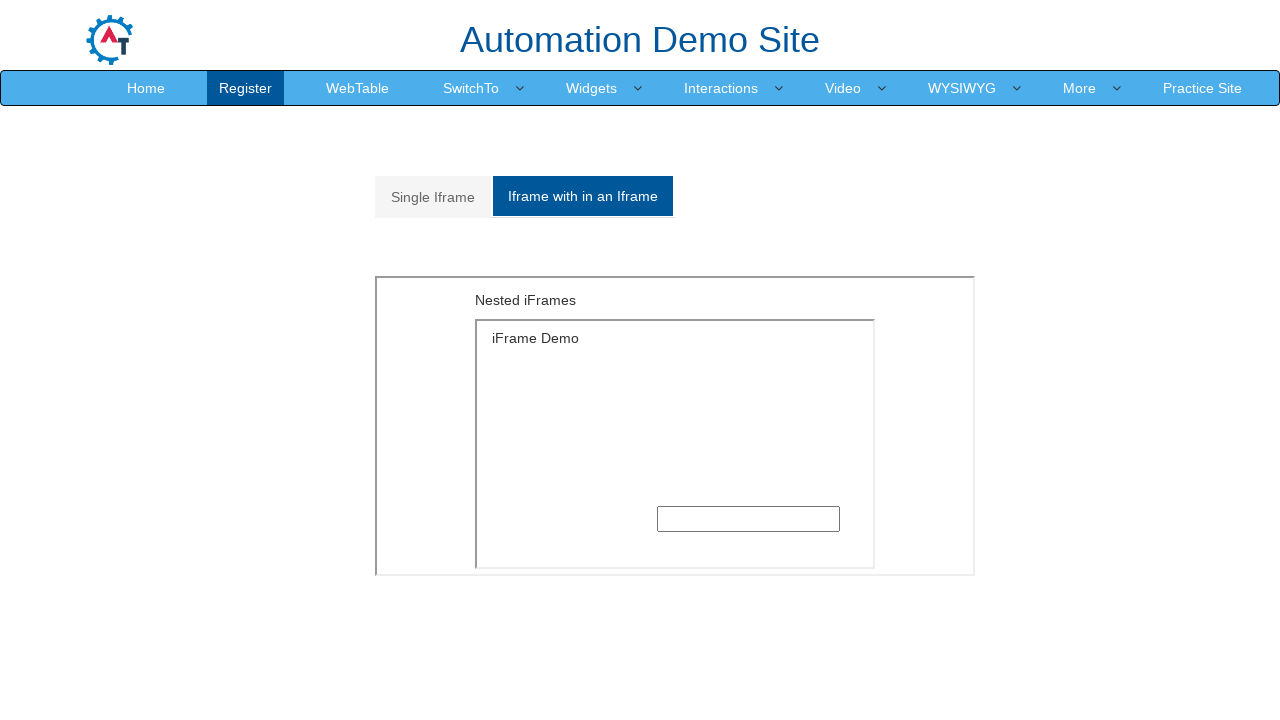

Filled the text input field in the nested frame with 'Ashwini' on iframe[src='MultipleFrames.html'] >> internal:control=enter-frame >> iframe[src=
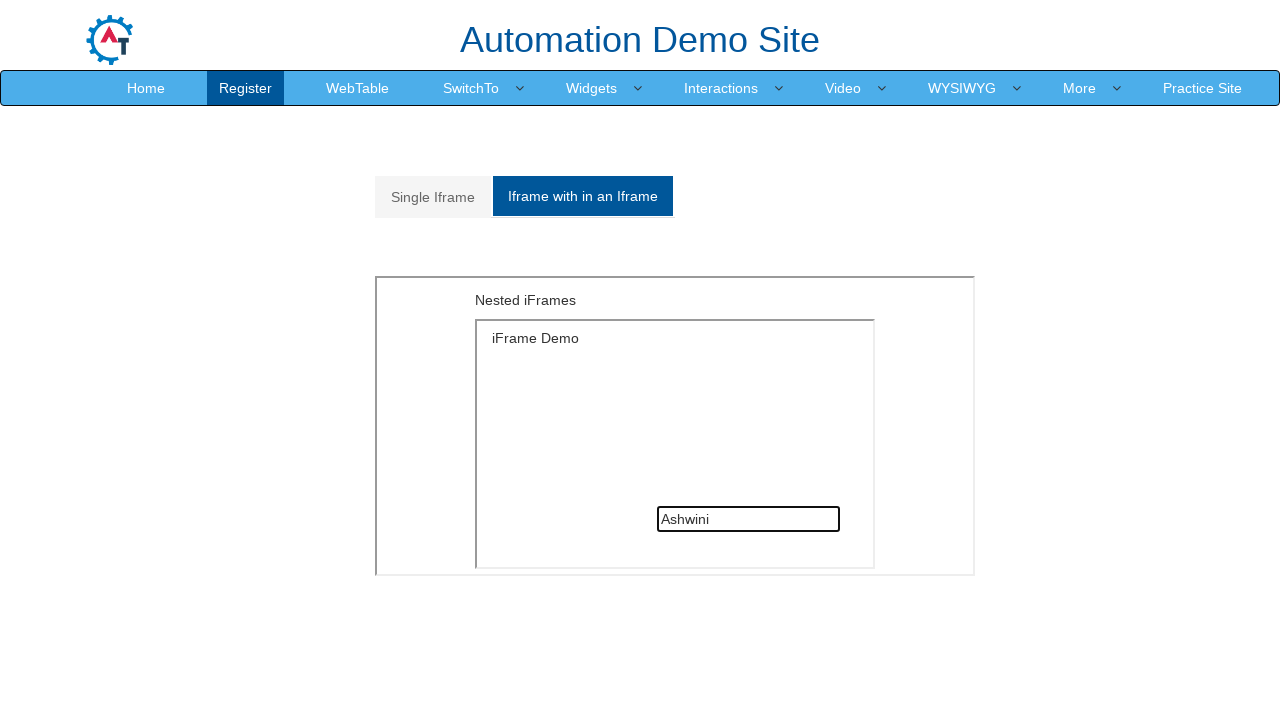

Waited 1000ms to ensure the action is completed
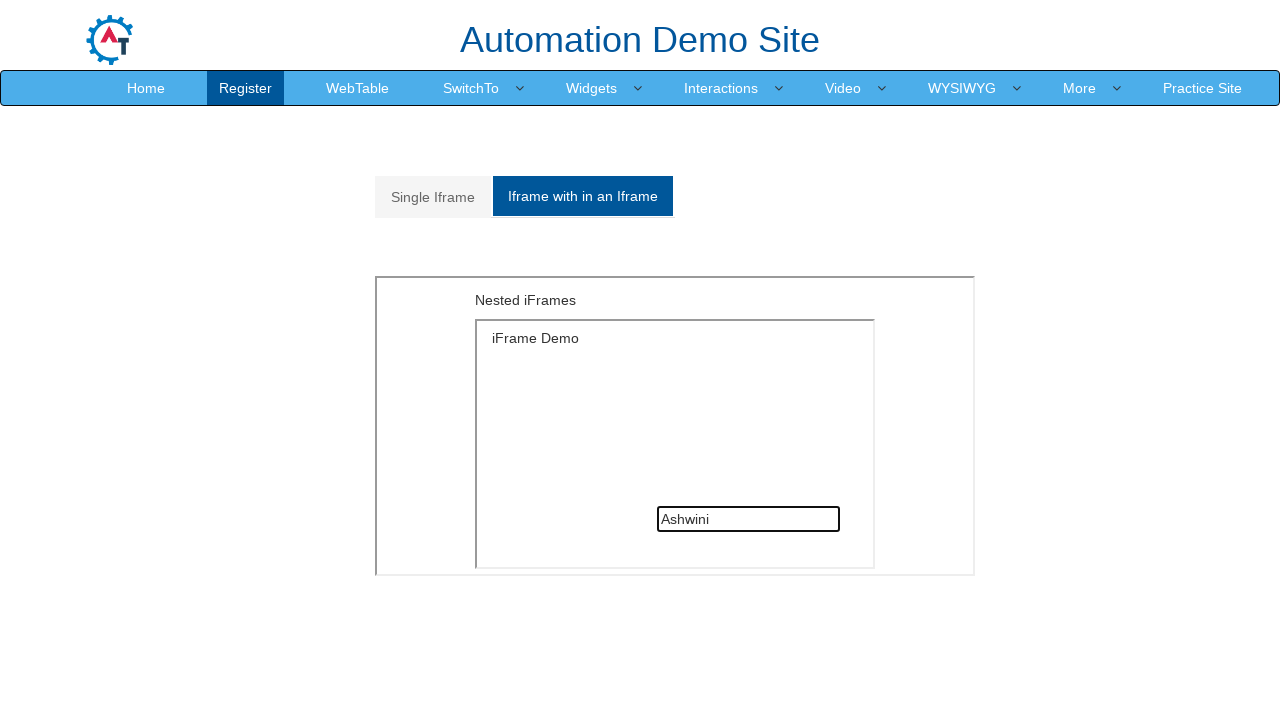

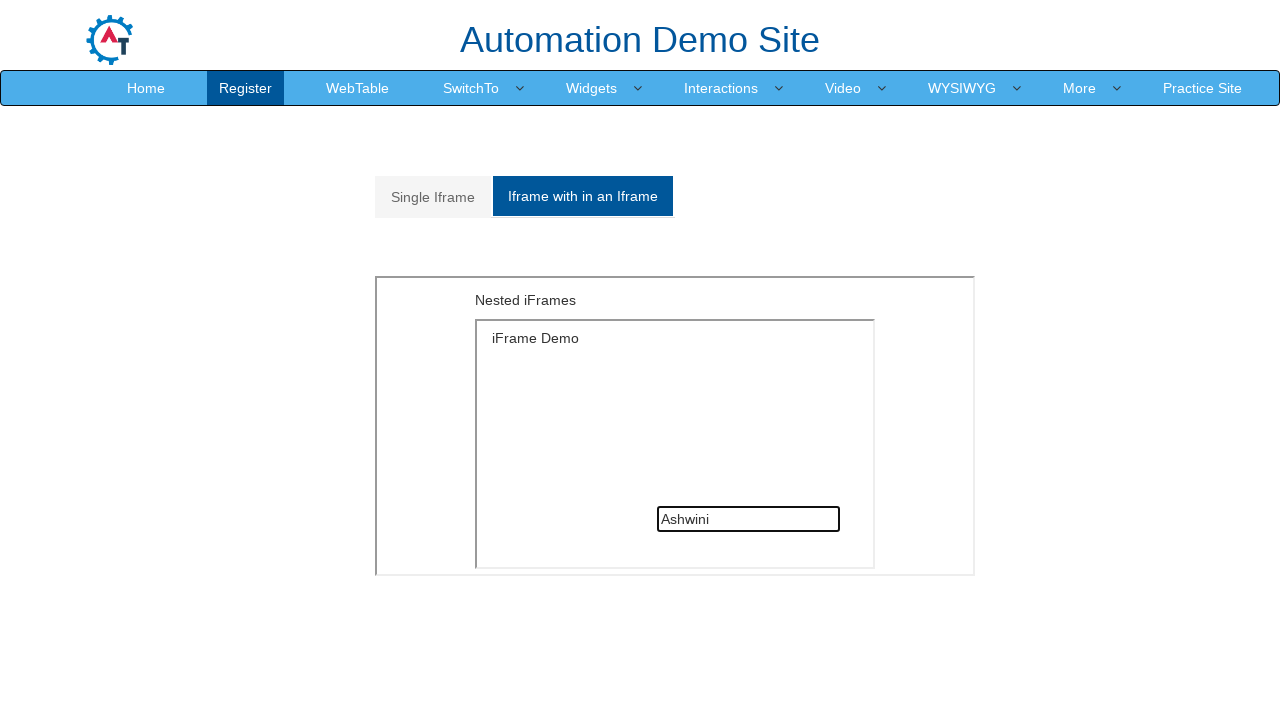